Navigates to the Selenium website and tests various window management functions including maximize, minimize, and fullscreen modes.

Starting URL: https://www.selenium.dev/

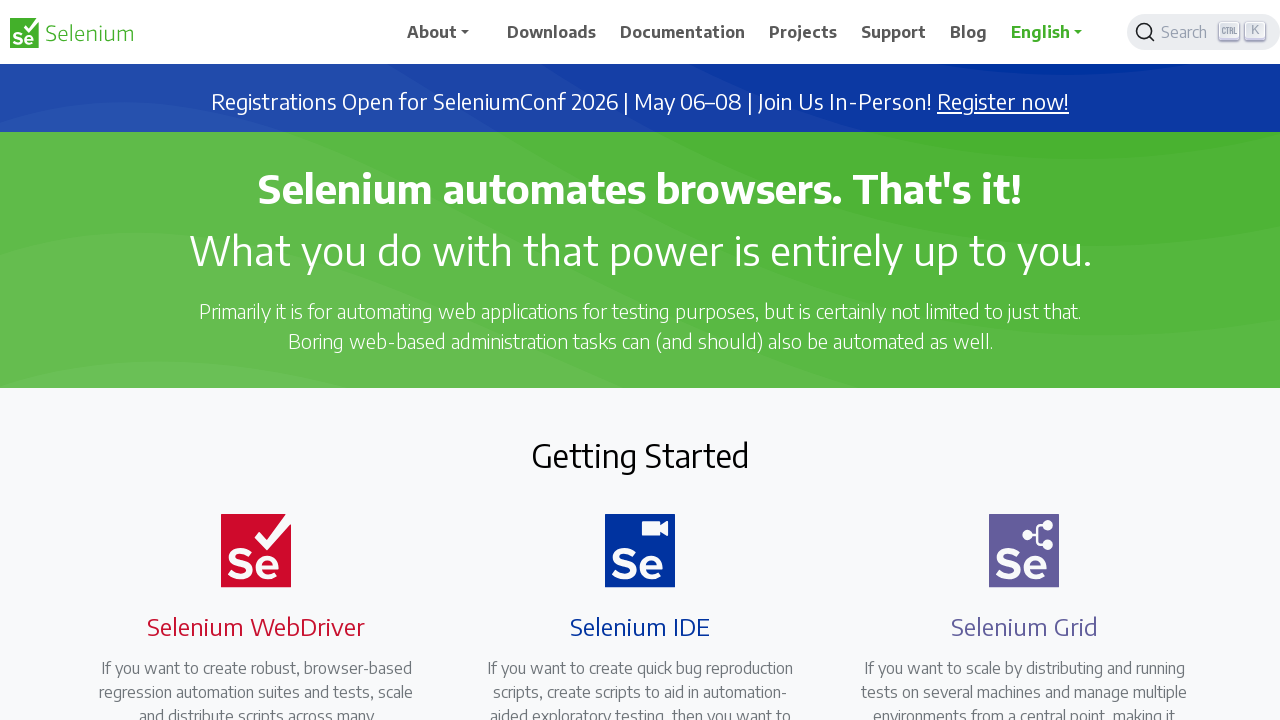

Set viewport to maximize window (1920x1080)
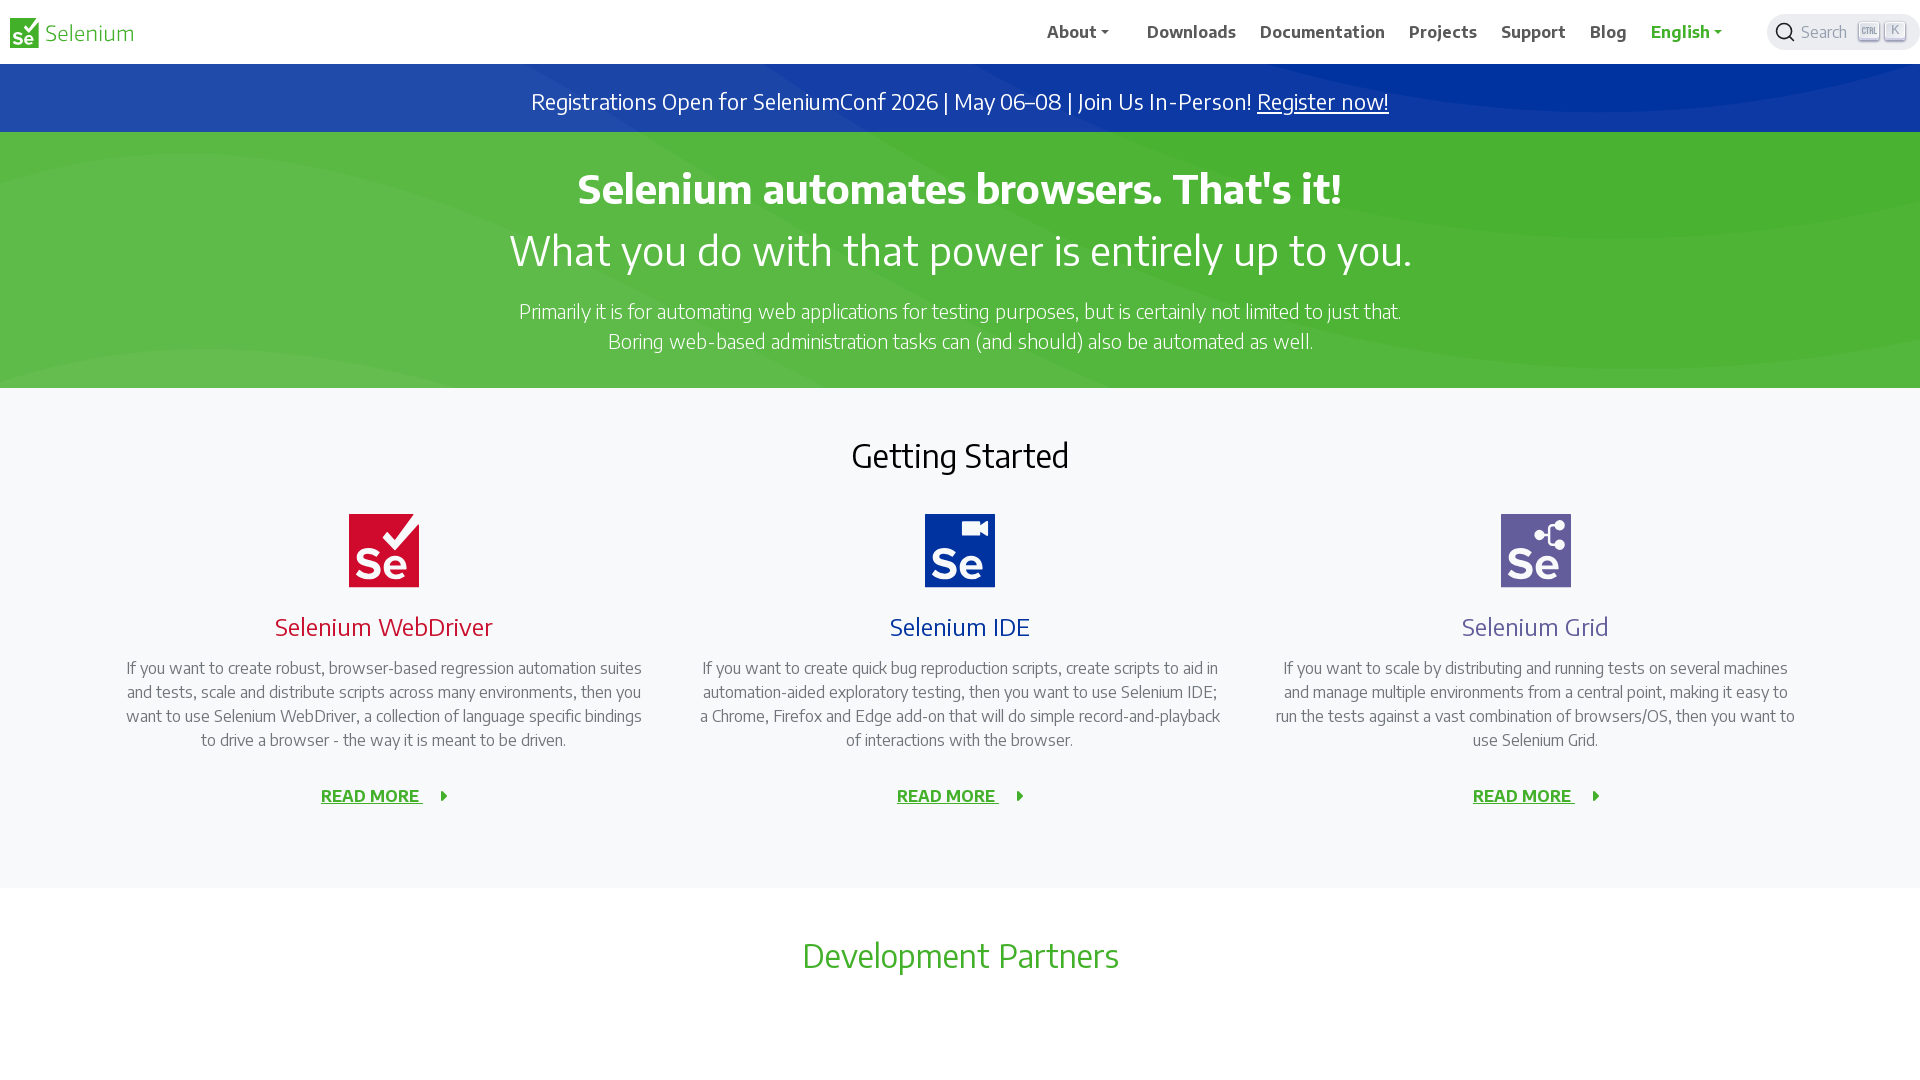

Set viewport to simulate minimize window (800x600)
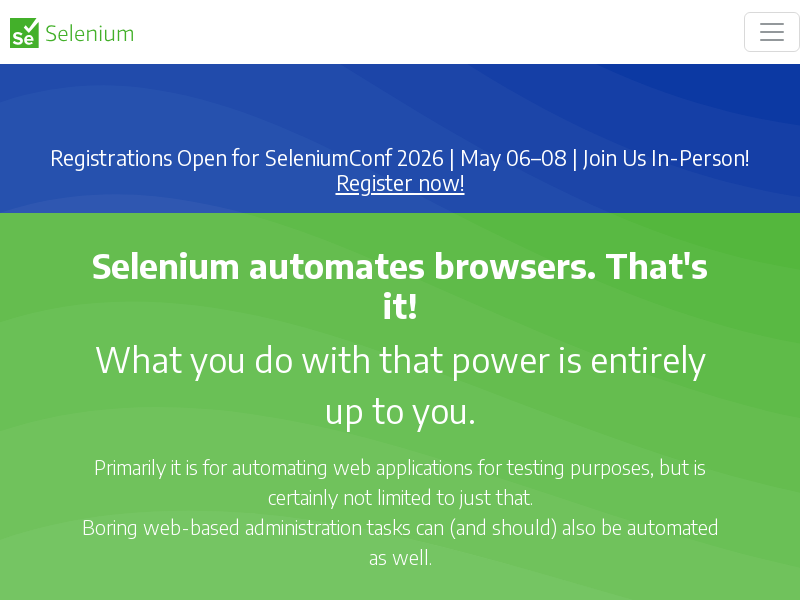

Set viewport to simulate fullscreen mode (1920x1080)
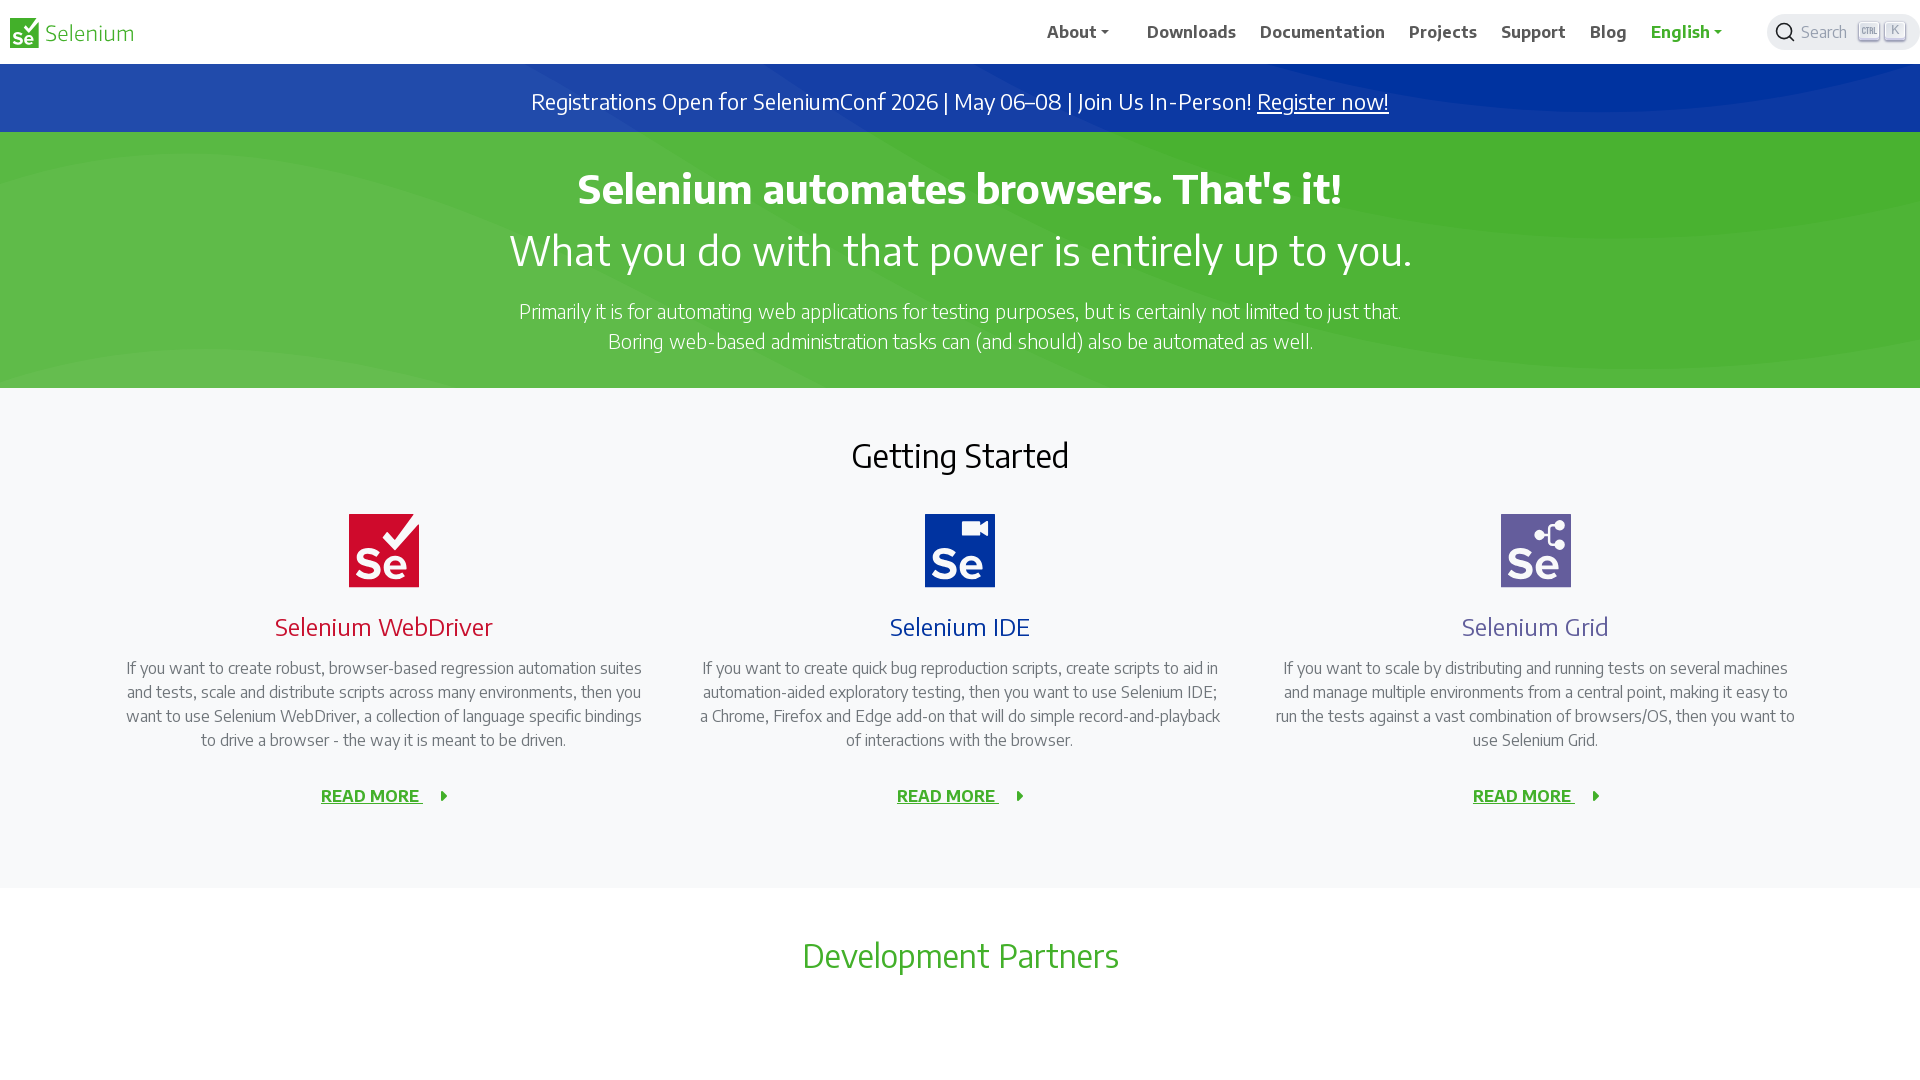

Set viewport to maximize window again (1920x1080)
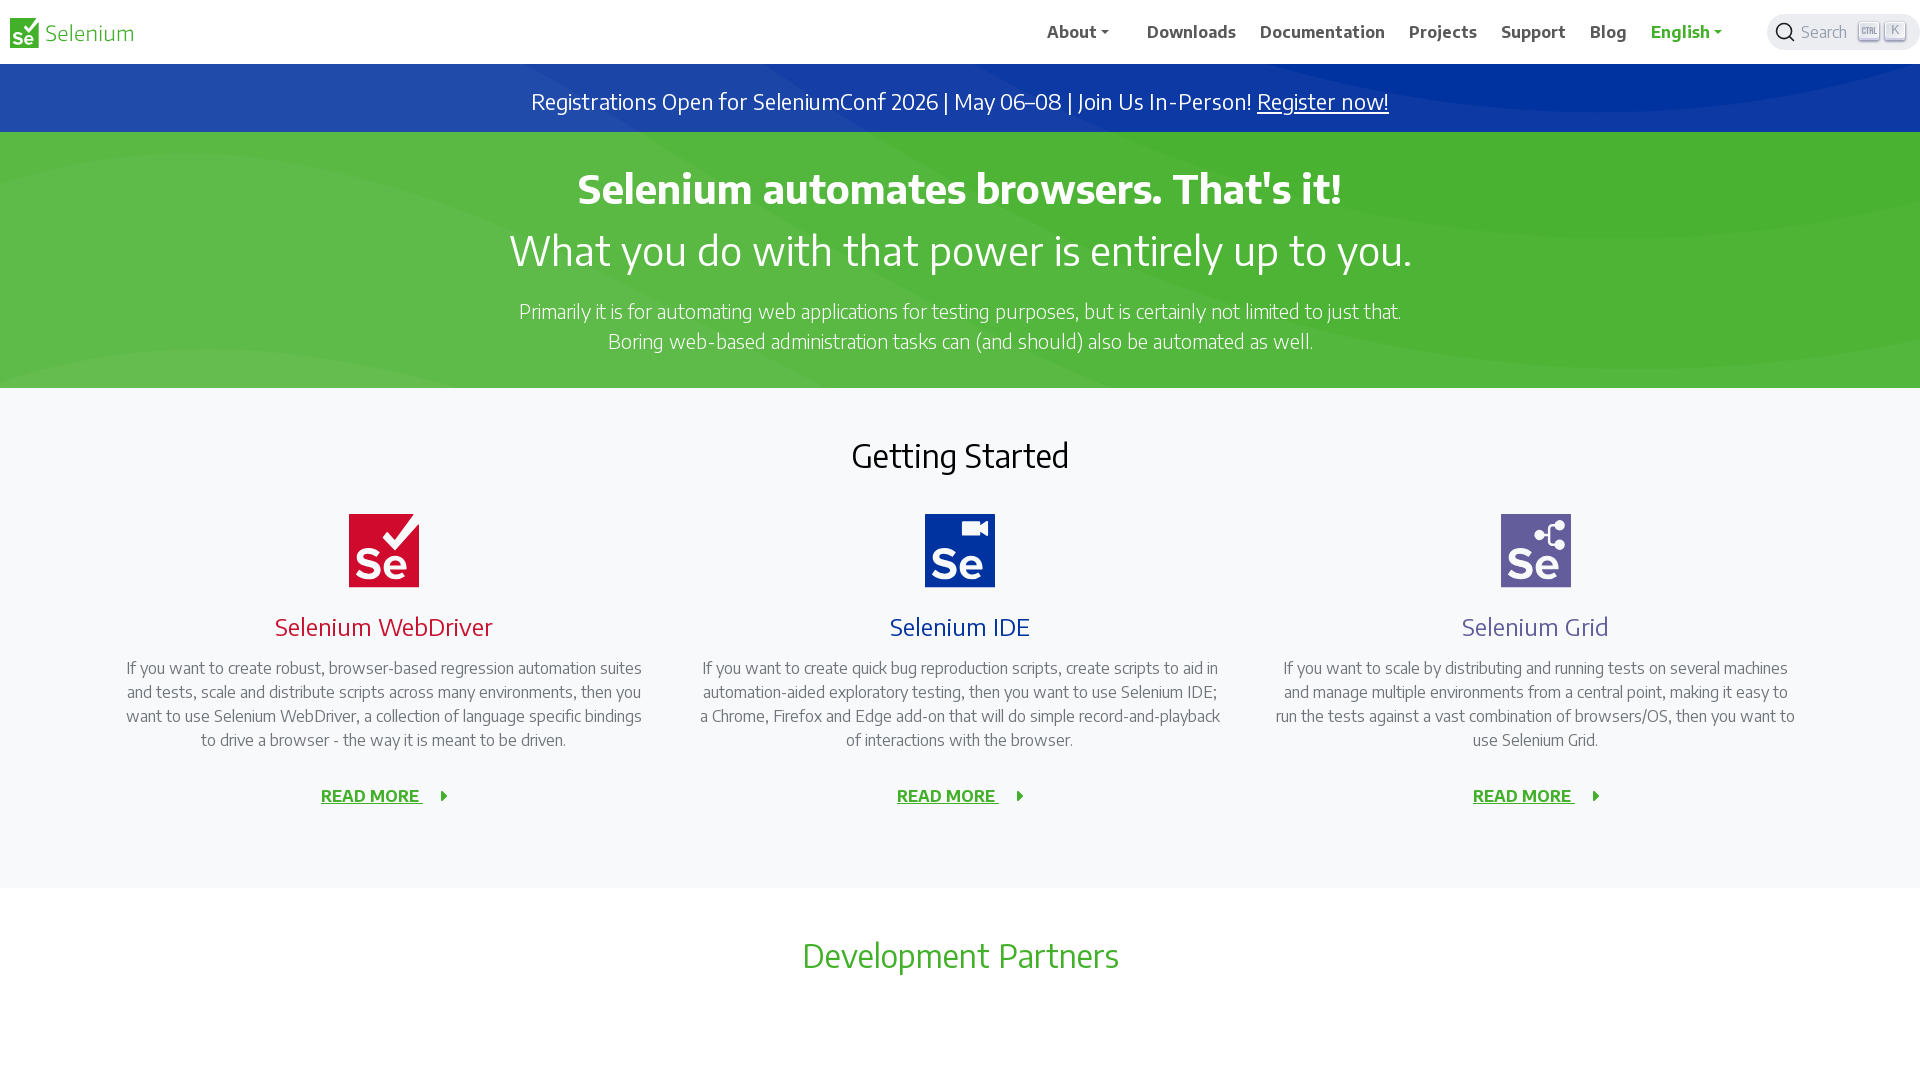

Waited for page to reach domcontentloaded state
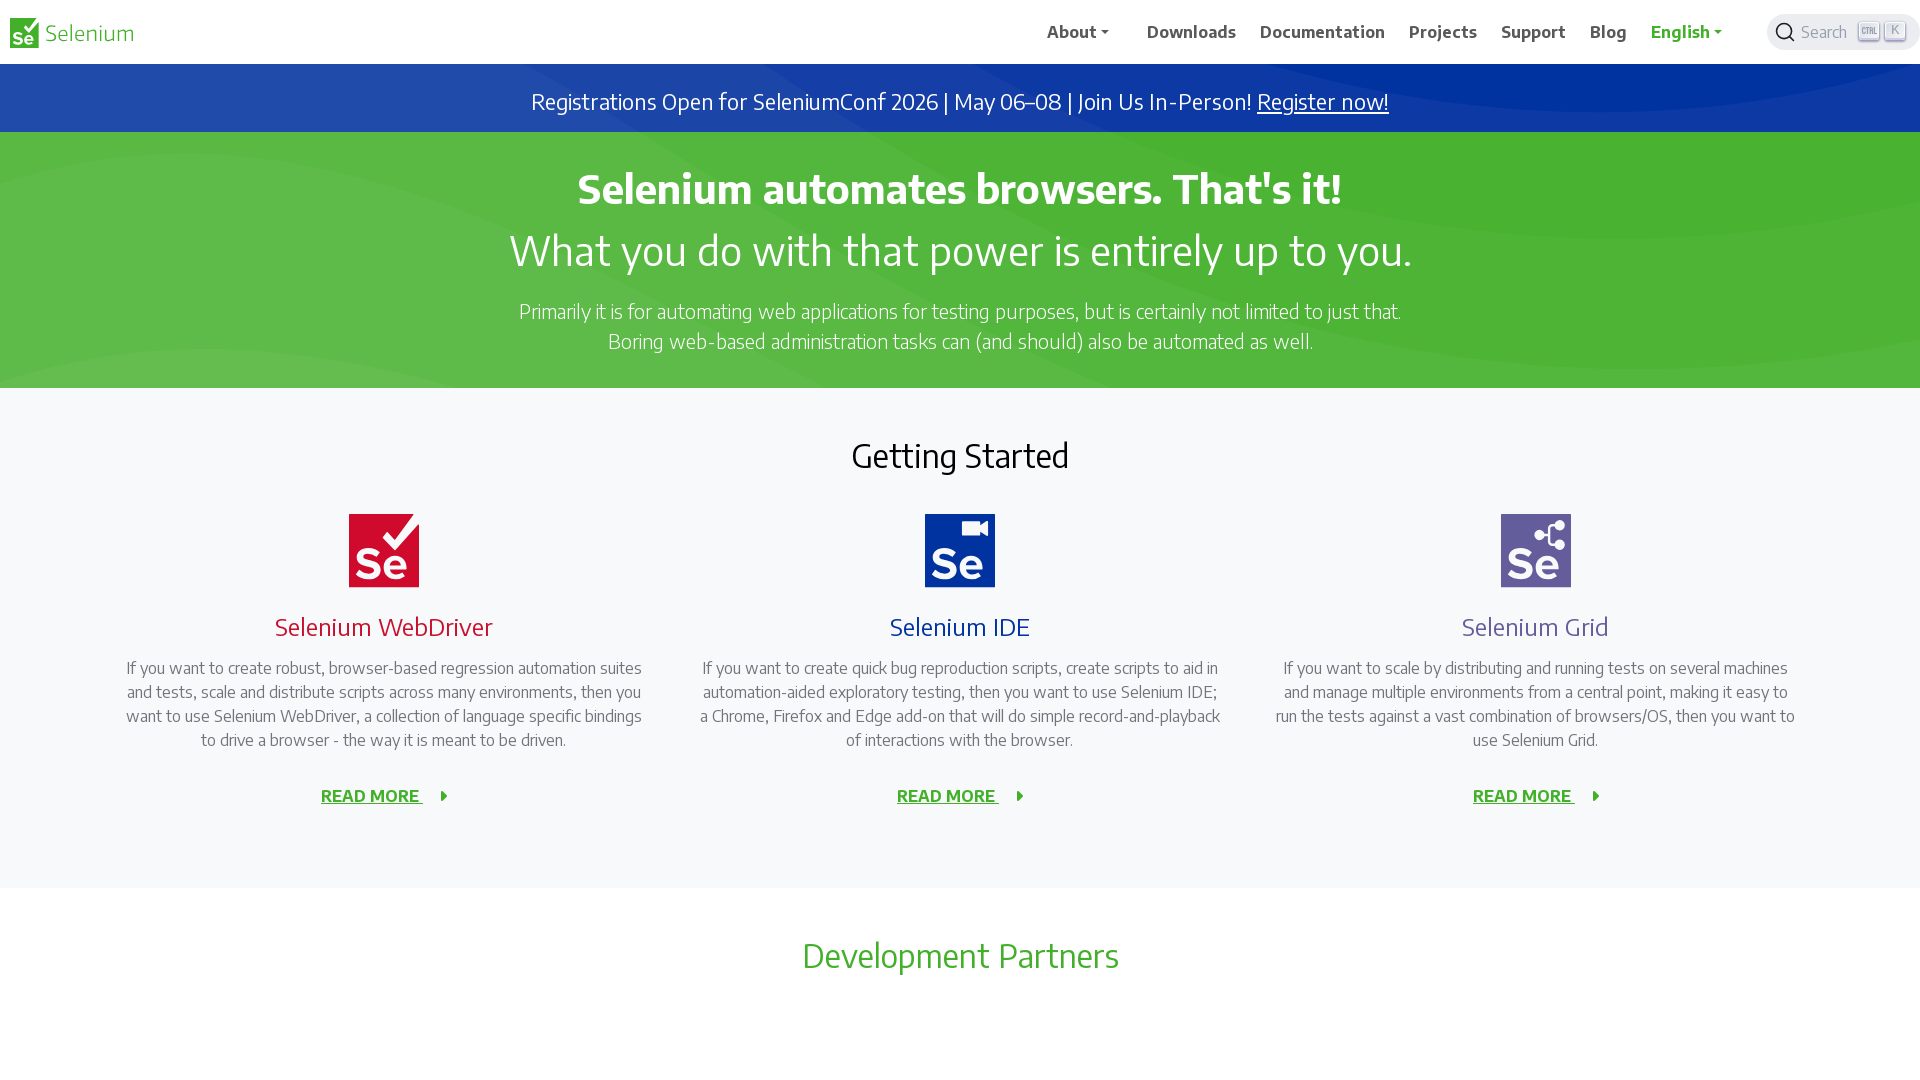

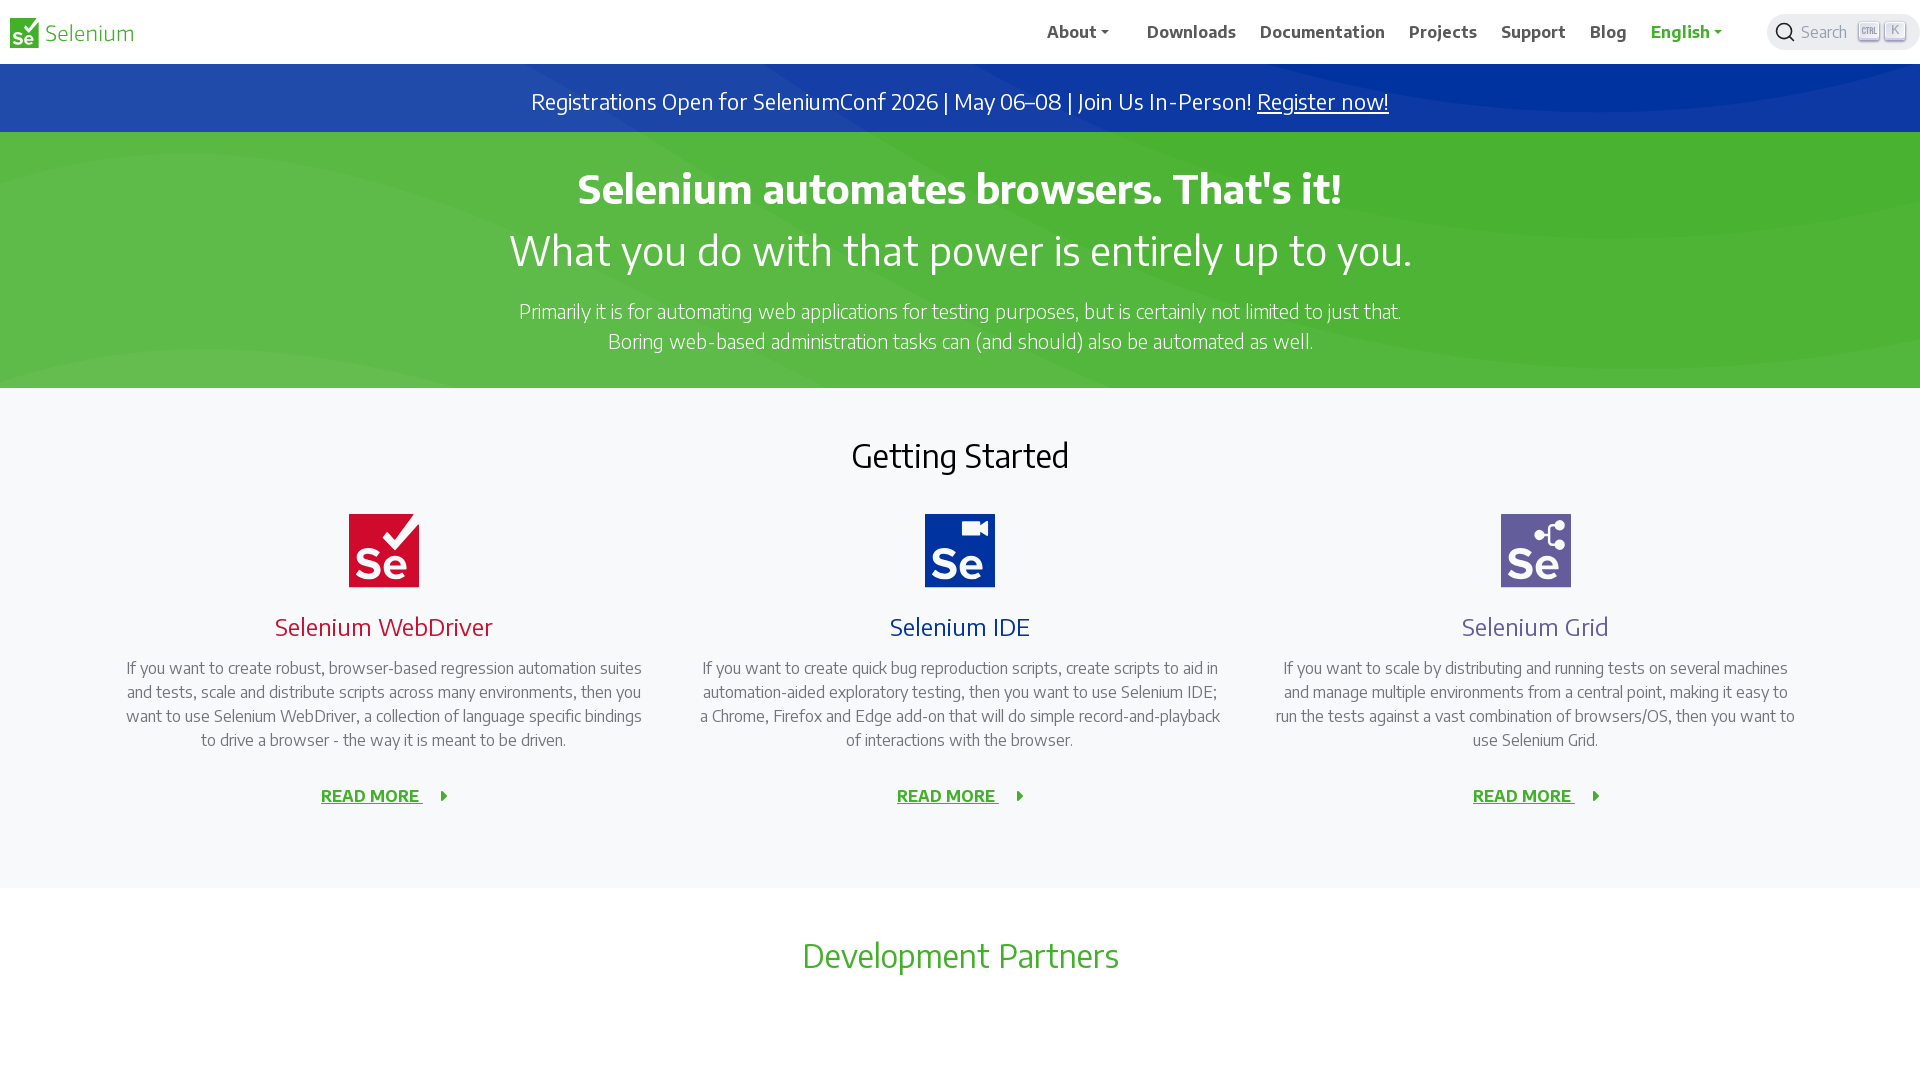